Navigates to OrangeHRM demo login page and clicks on the OrangeHRM, Inc link

Starting URL: https://opensource-demo.orangehrmlive.com/web/index.php/auth/login

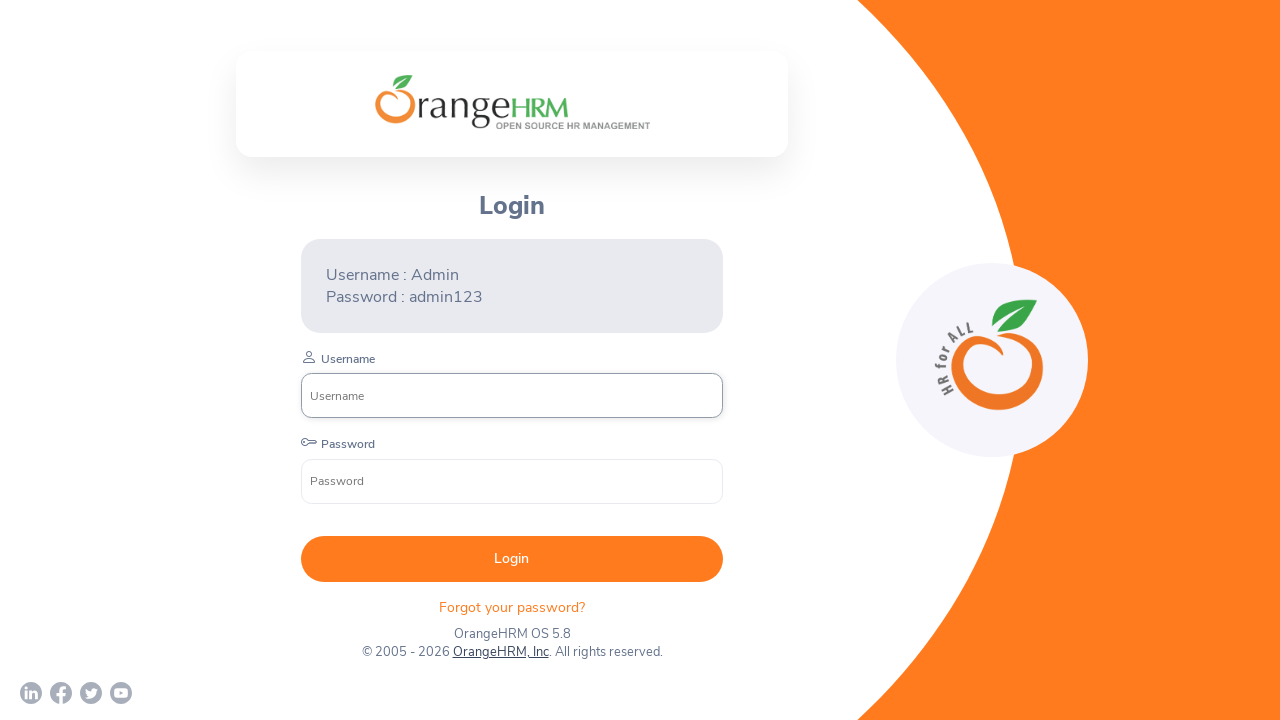

Navigated to OrangeHRM demo login page
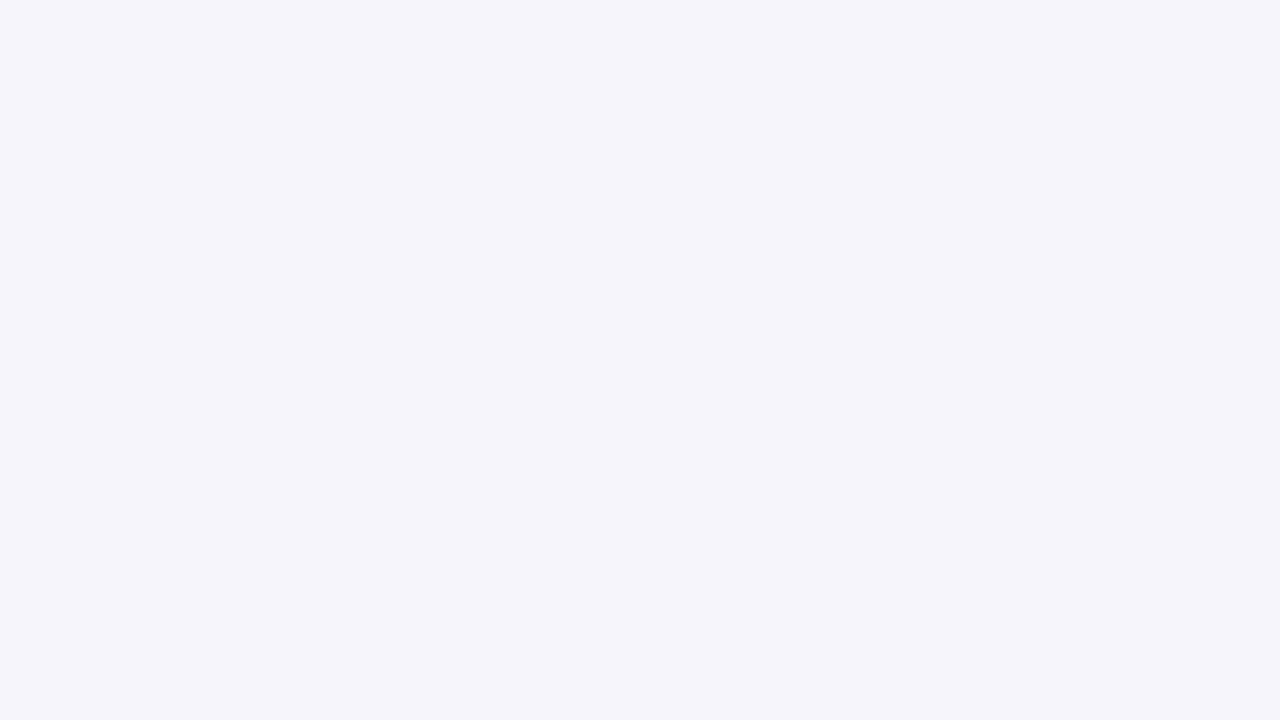

Clicked on OrangeHRM, Inc link at (497, 624) on text=OrangeHRM, Inc
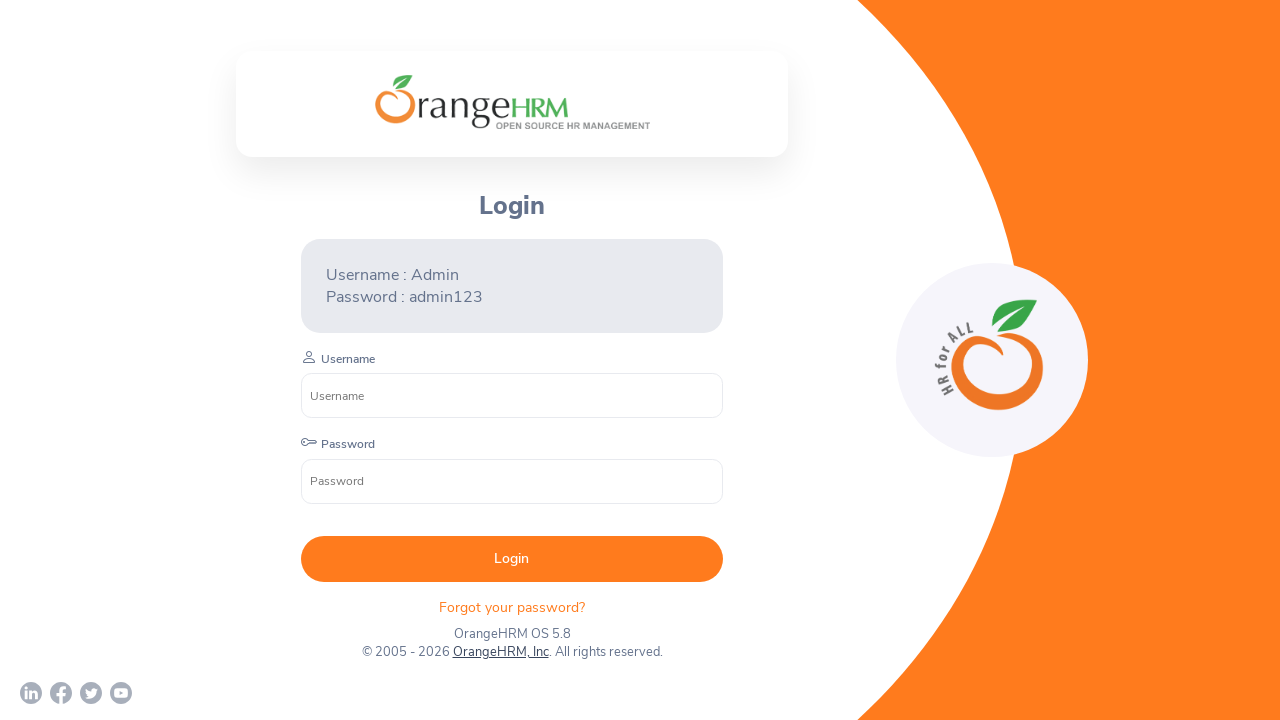

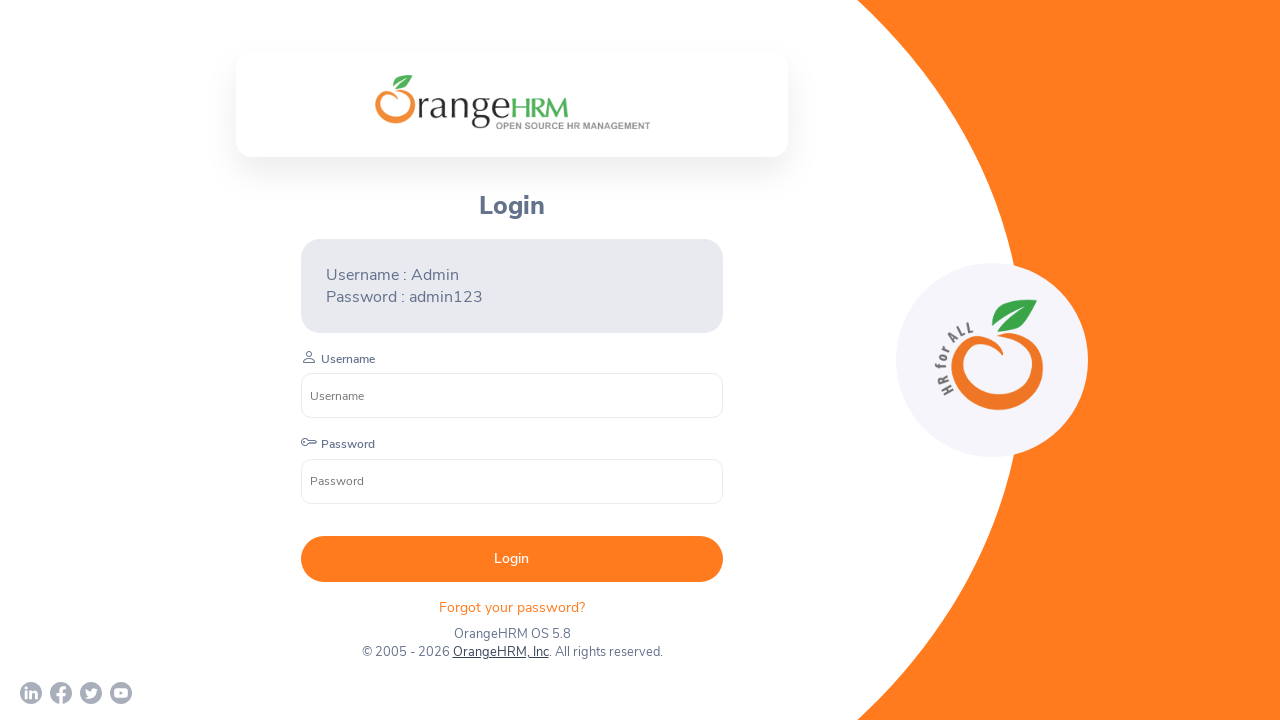